Tests iframe navigation and interaction by switching between single and nested frames, filling text inputs in different frame contexts

Starting URL: http://demo.automationtesting.in/Frames.html

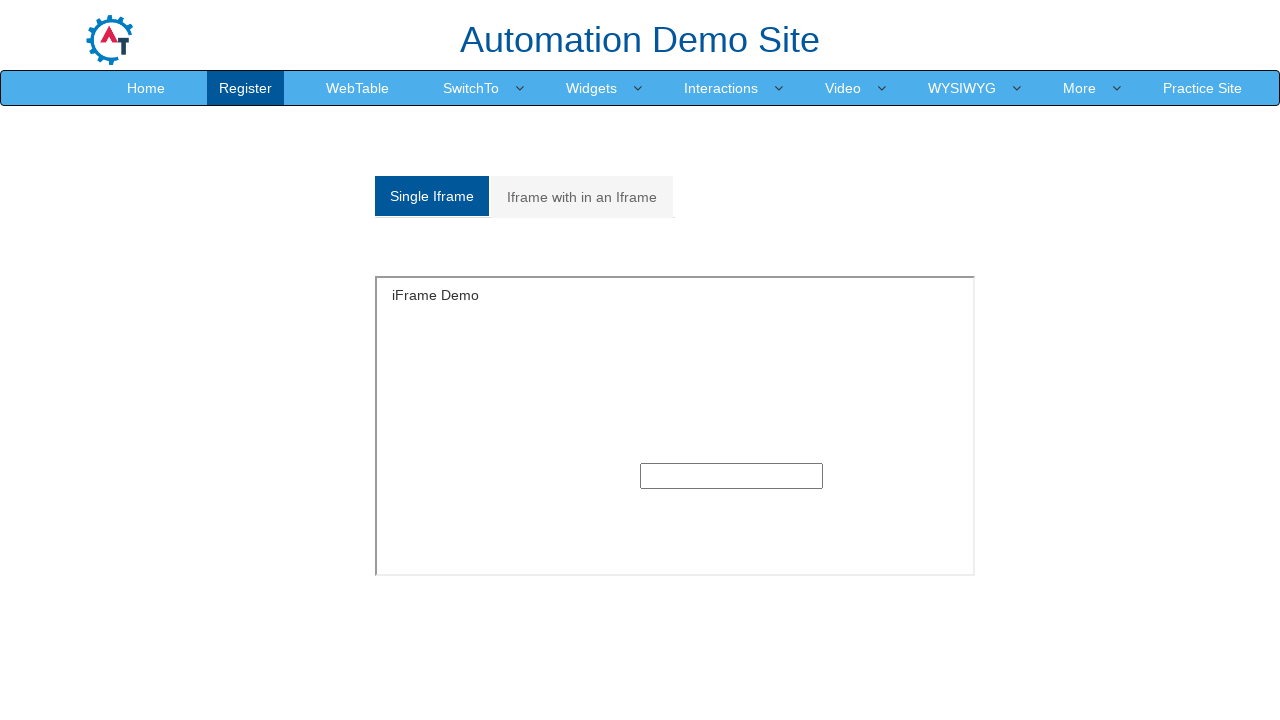

Switched to single frame and filled input with 'venkat' on iframe[id='singleframe'] >> internal:control=enter-frame >> input
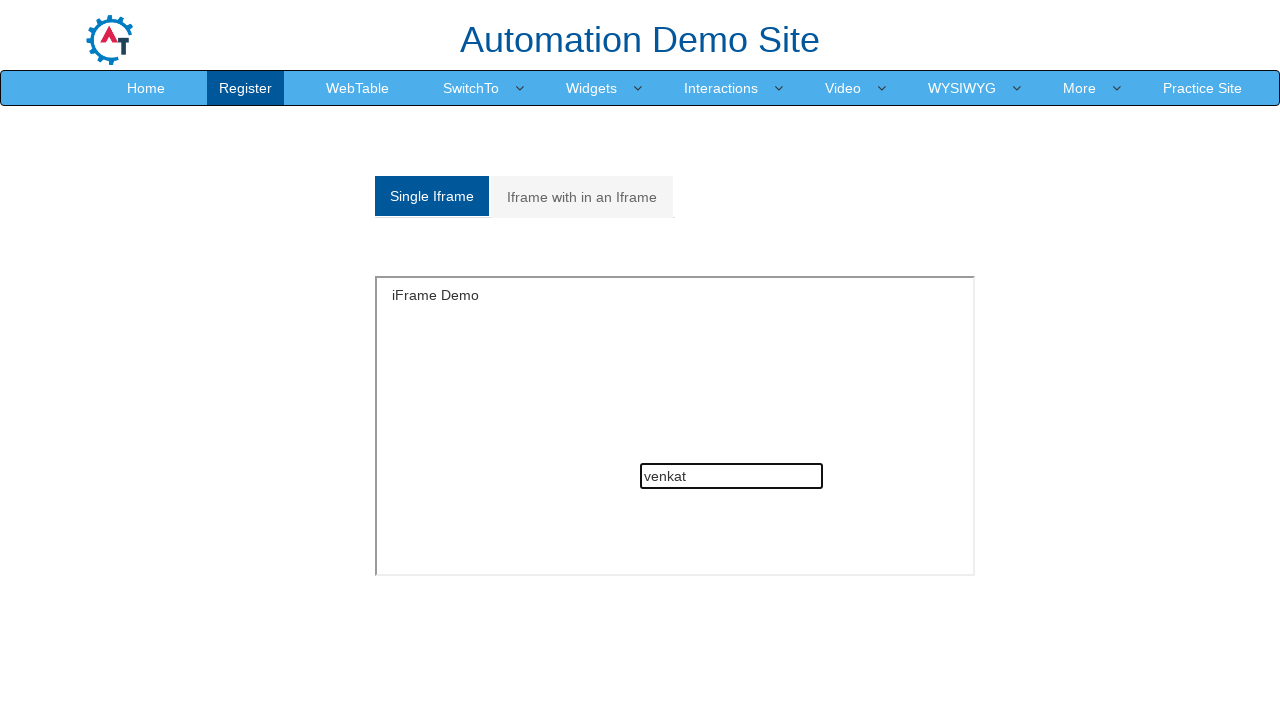

Clicked on the nested frames tab at (582, 197) on xpath=(//a[@class='analystic'])[2]
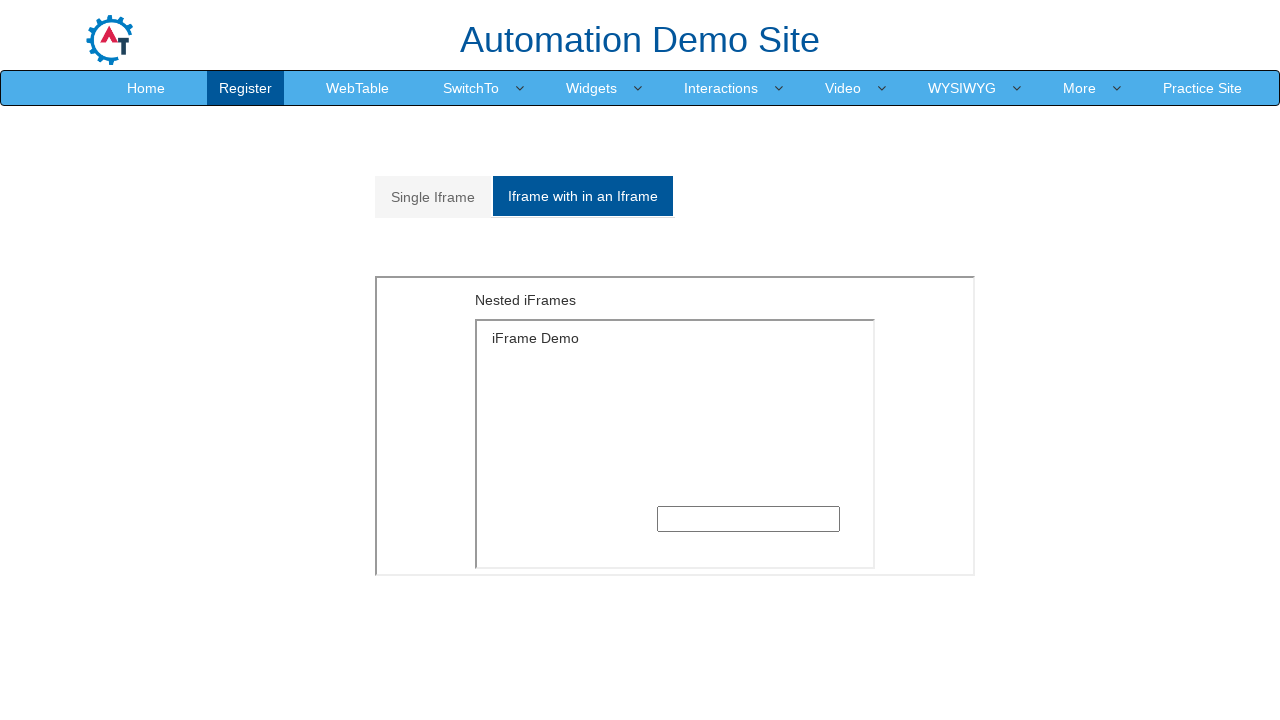

Located outer frame in nested frames
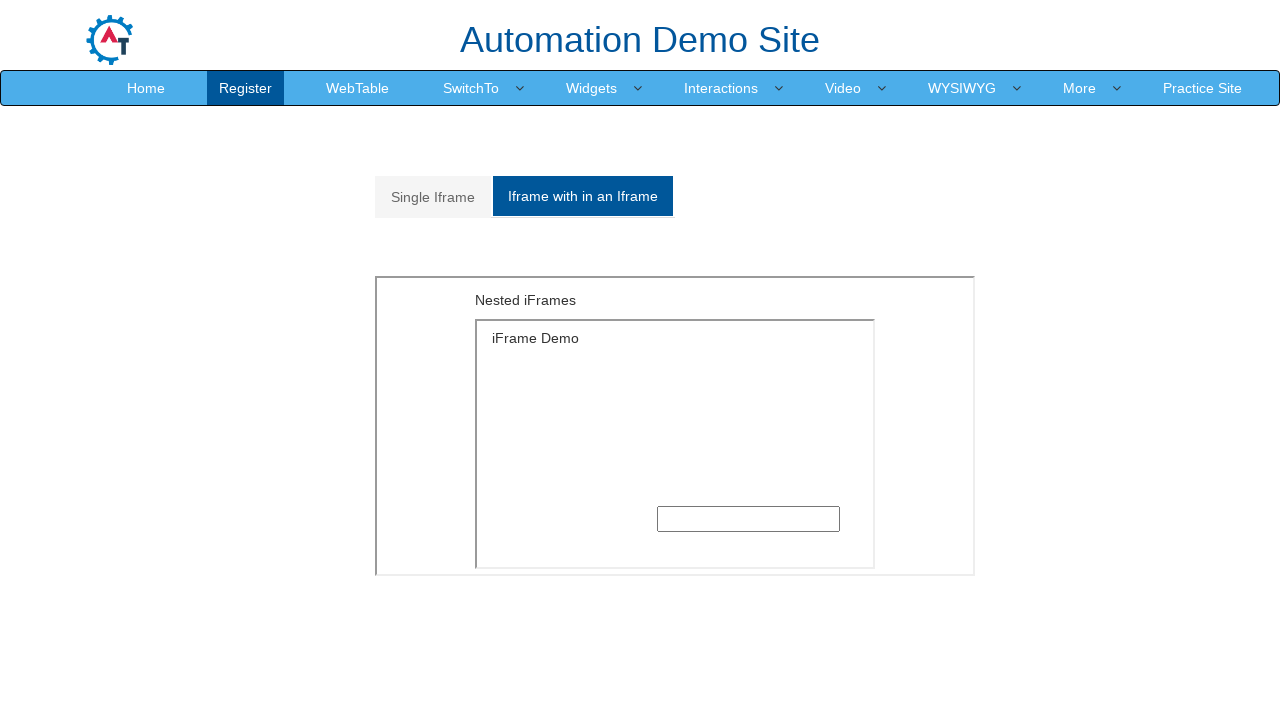

Located inner frame within outer frame
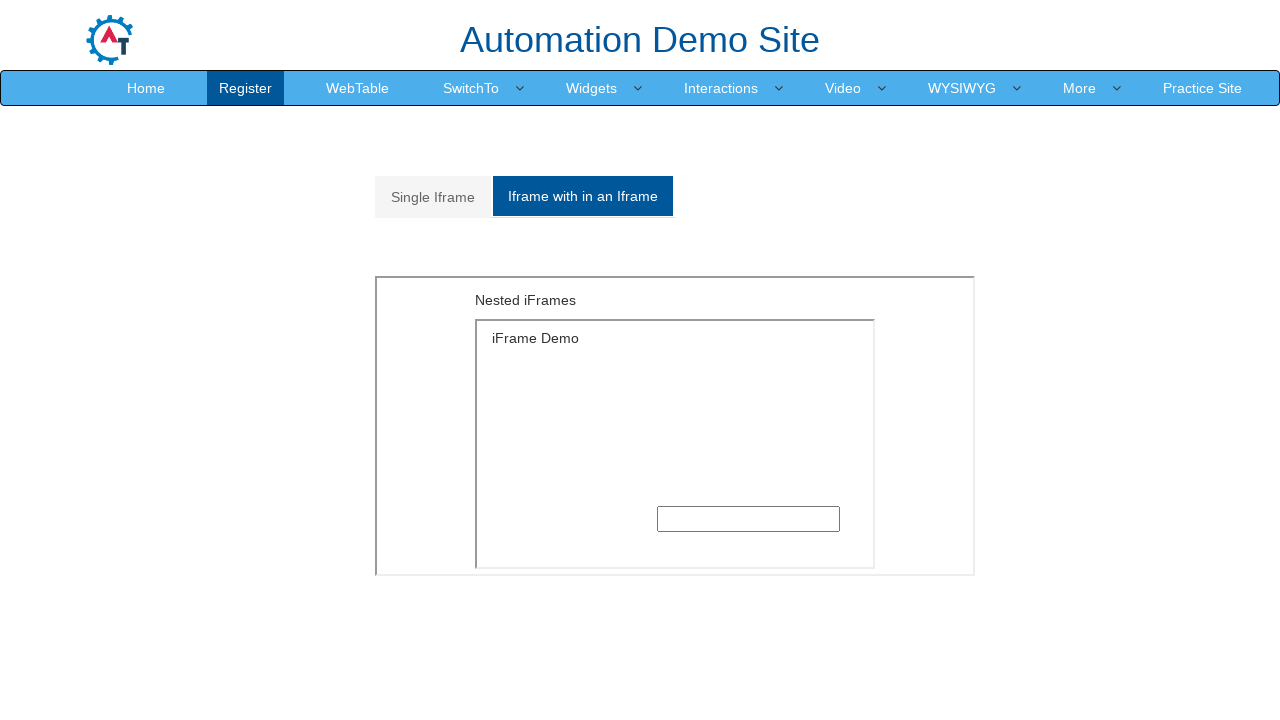

Filled text input in nested inner frame with 'venkat' on xpath=(//iframe)[2] >> internal:control=enter-frame >> iframe >> internal:contro
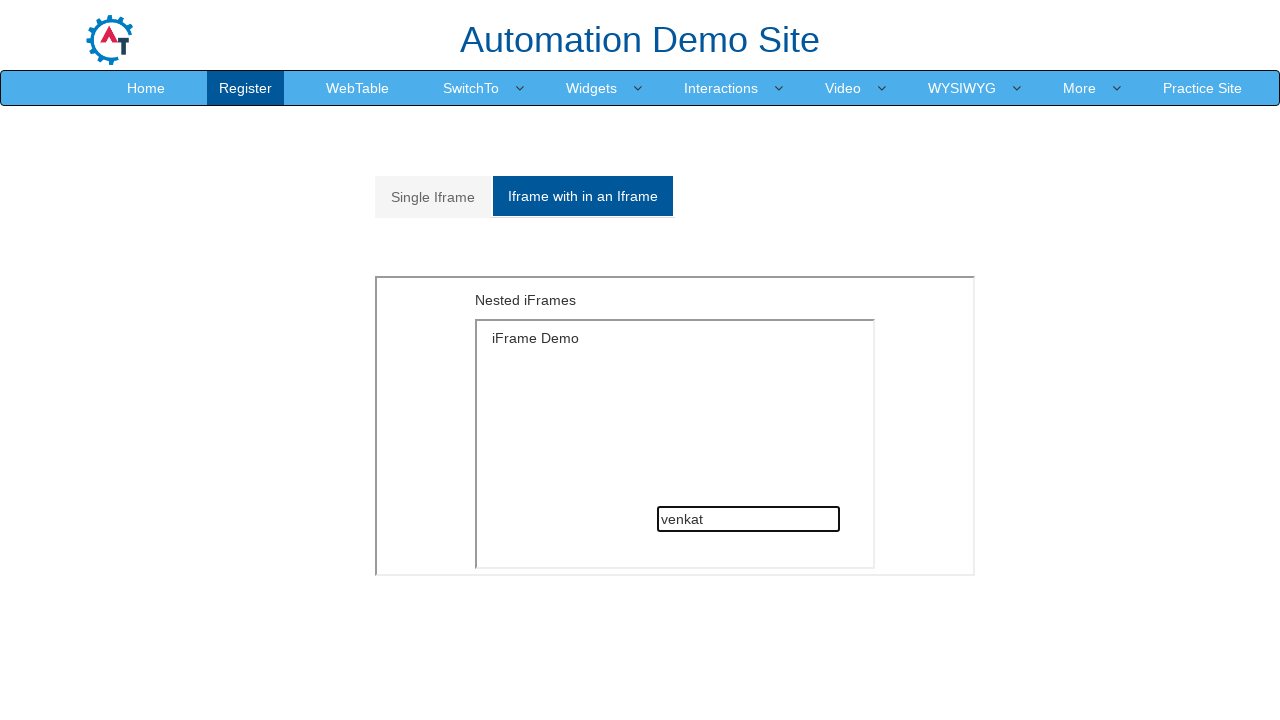

Clicked on Practice Site link at (1202, 88) on xpath=//a[text()='Practice Site']
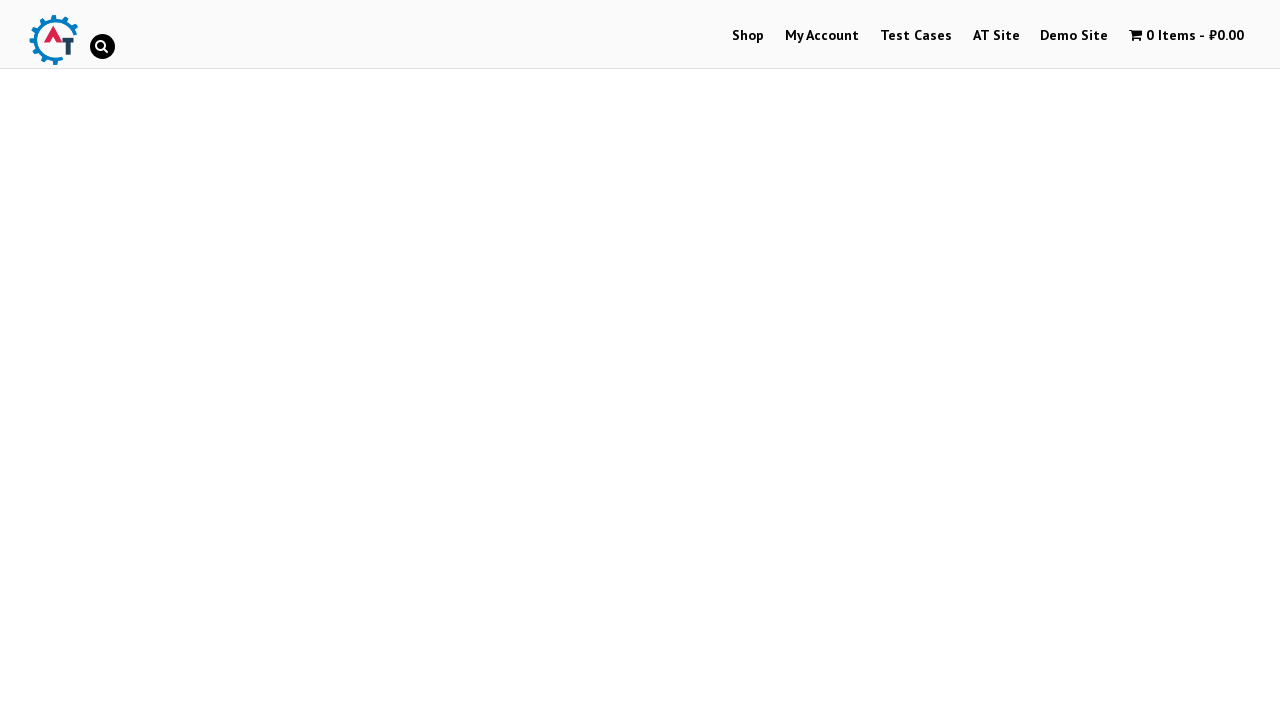

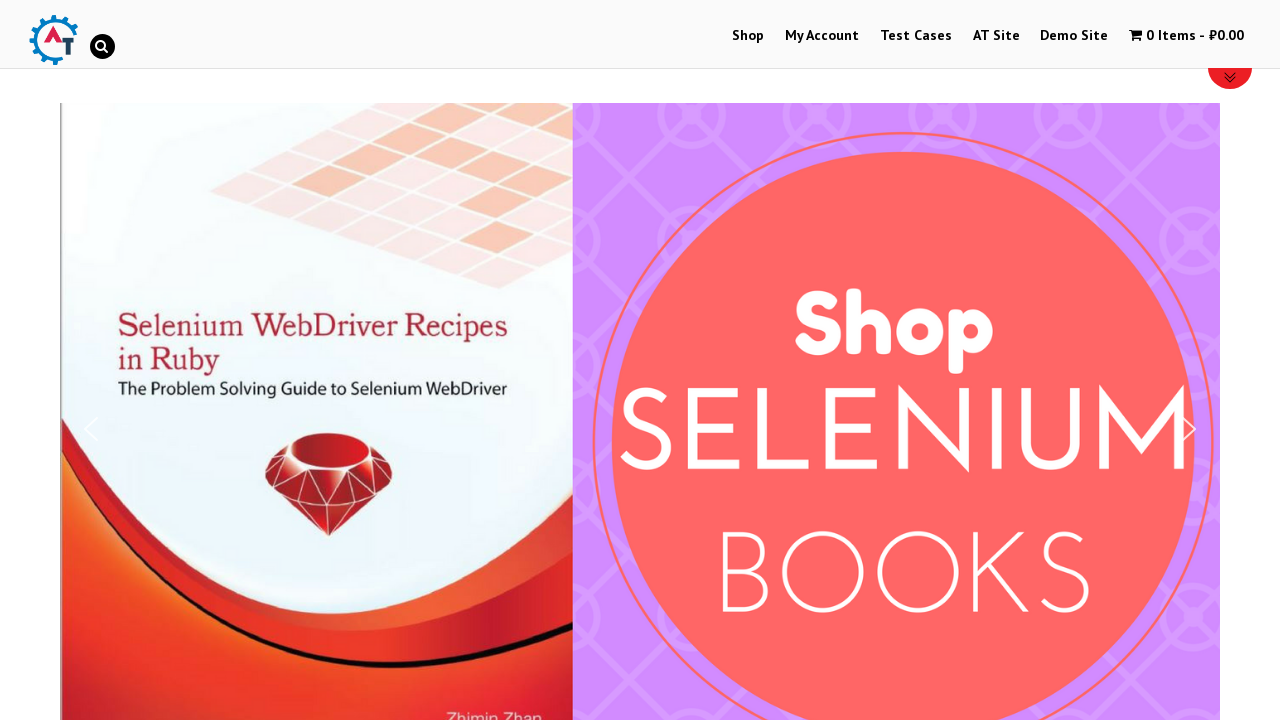